Tests static dropdown functionality by selecting options using different methods: by index, by visible text, and by value in a currency dropdown.

Starting URL: https://rahulshettyacademy.com/dropdownsPractise/

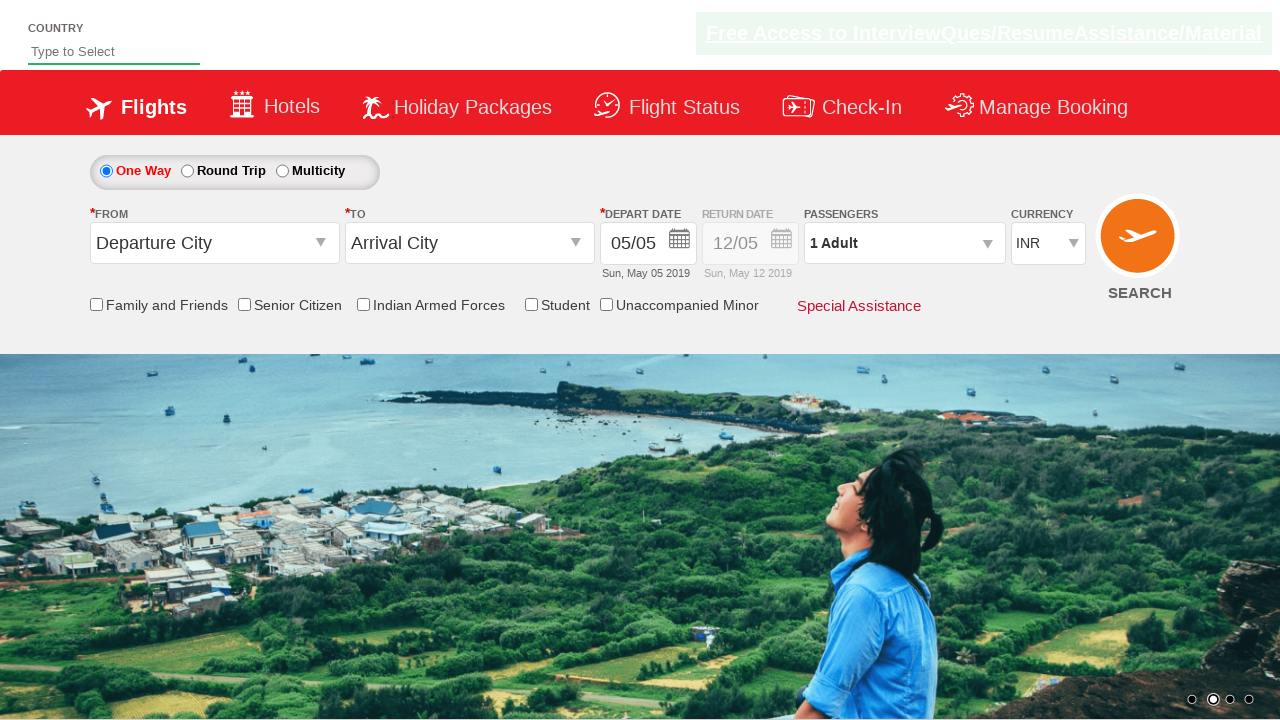

Selected USD currency option by index 3 on #ctl00_mainContent_DropDownListCurrency
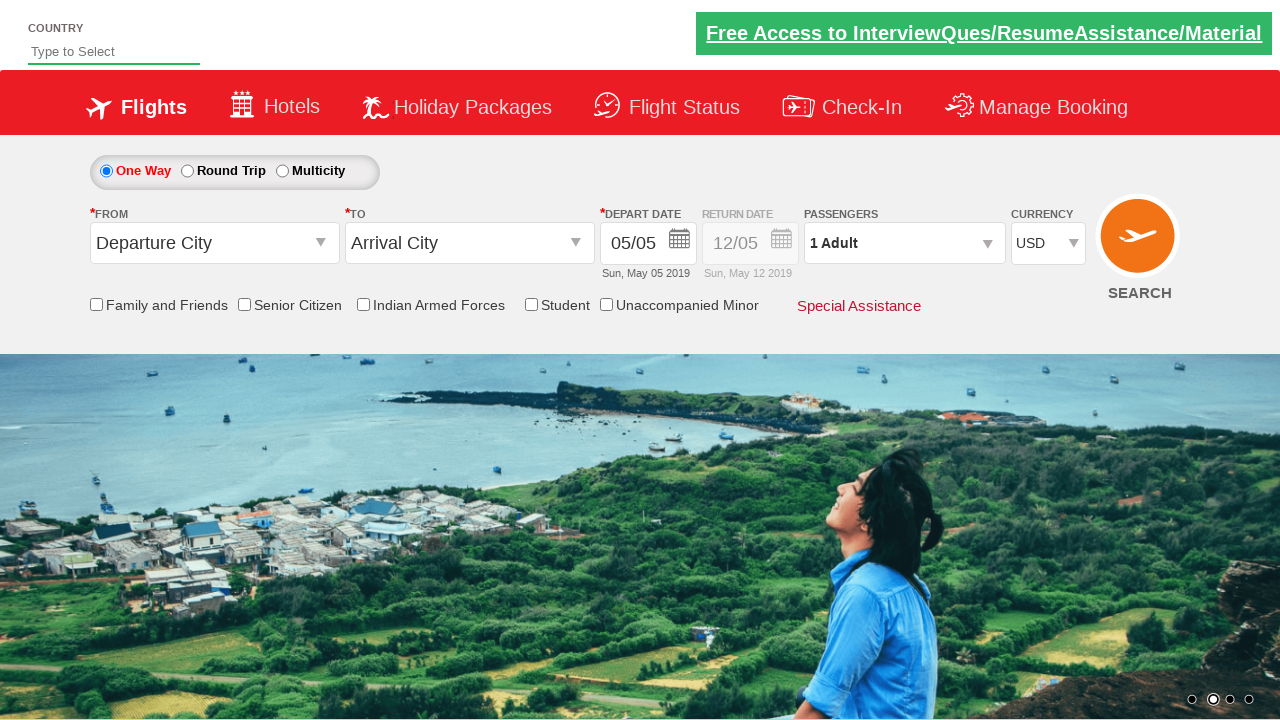

Selected AED currency option by visible text on #ctl00_mainContent_DropDownListCurrency
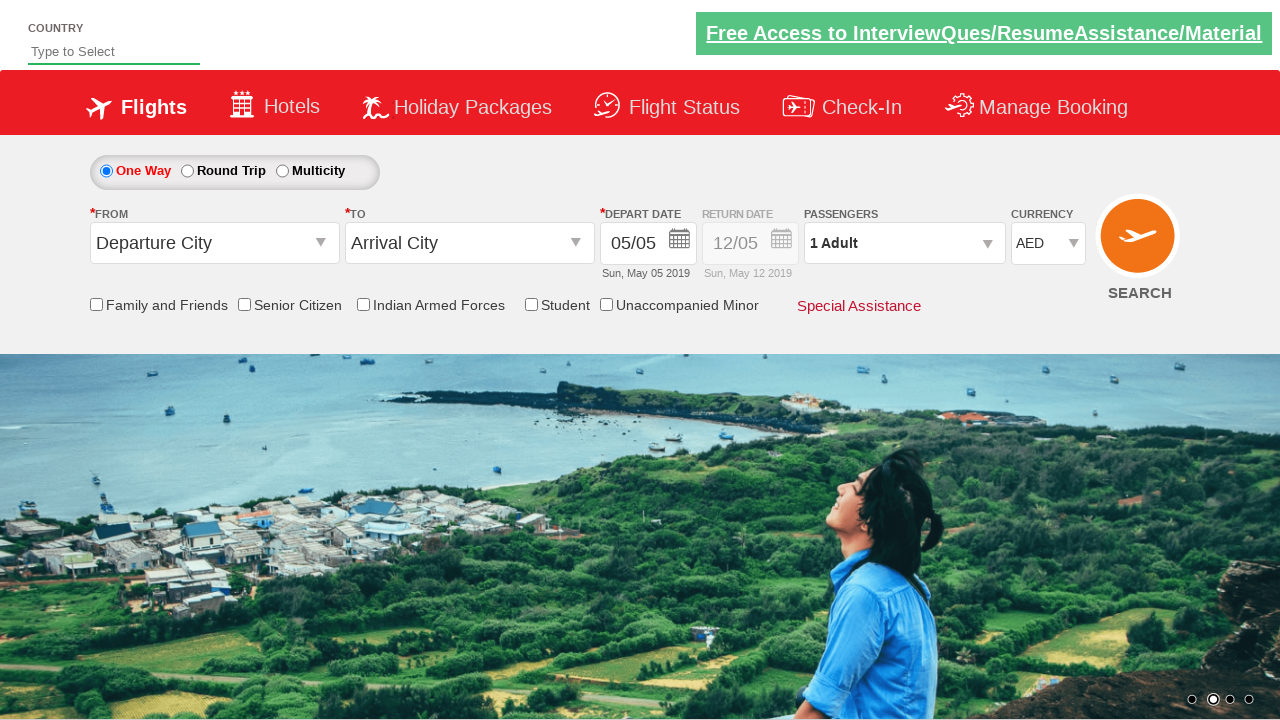

Selected INR currency option by value on #ctl00_mainContent_DropDownListCurrency
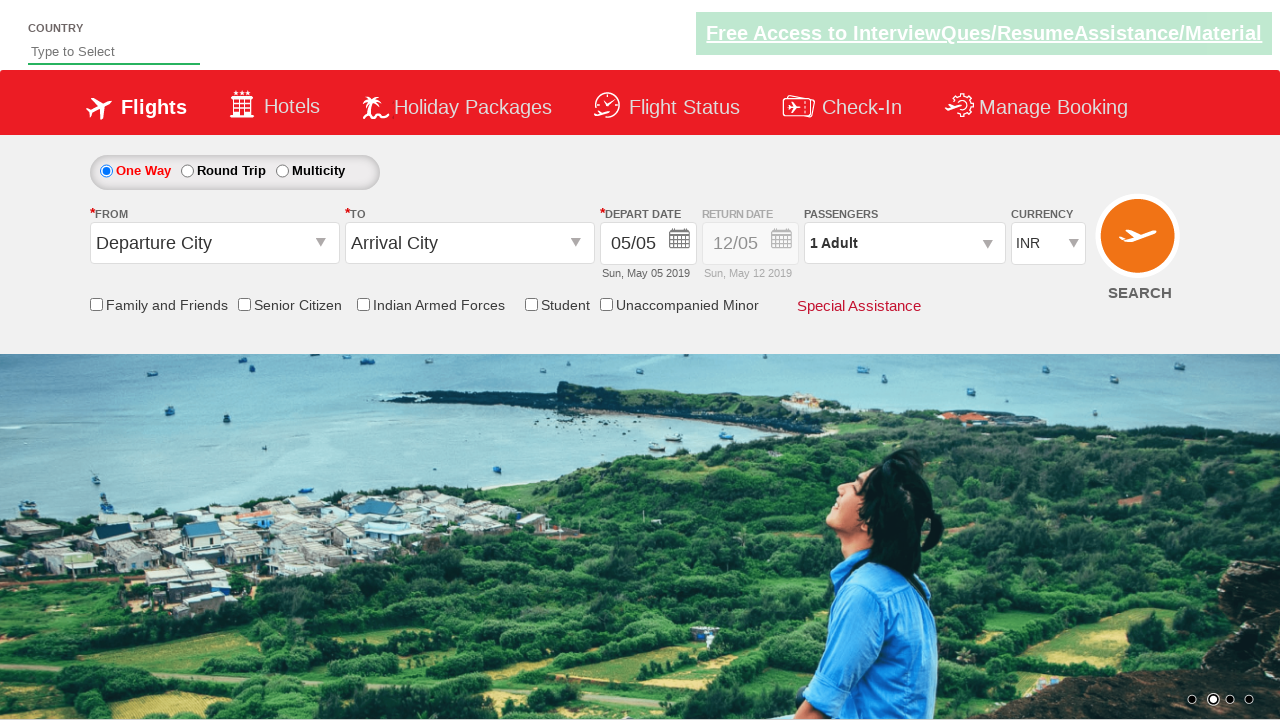

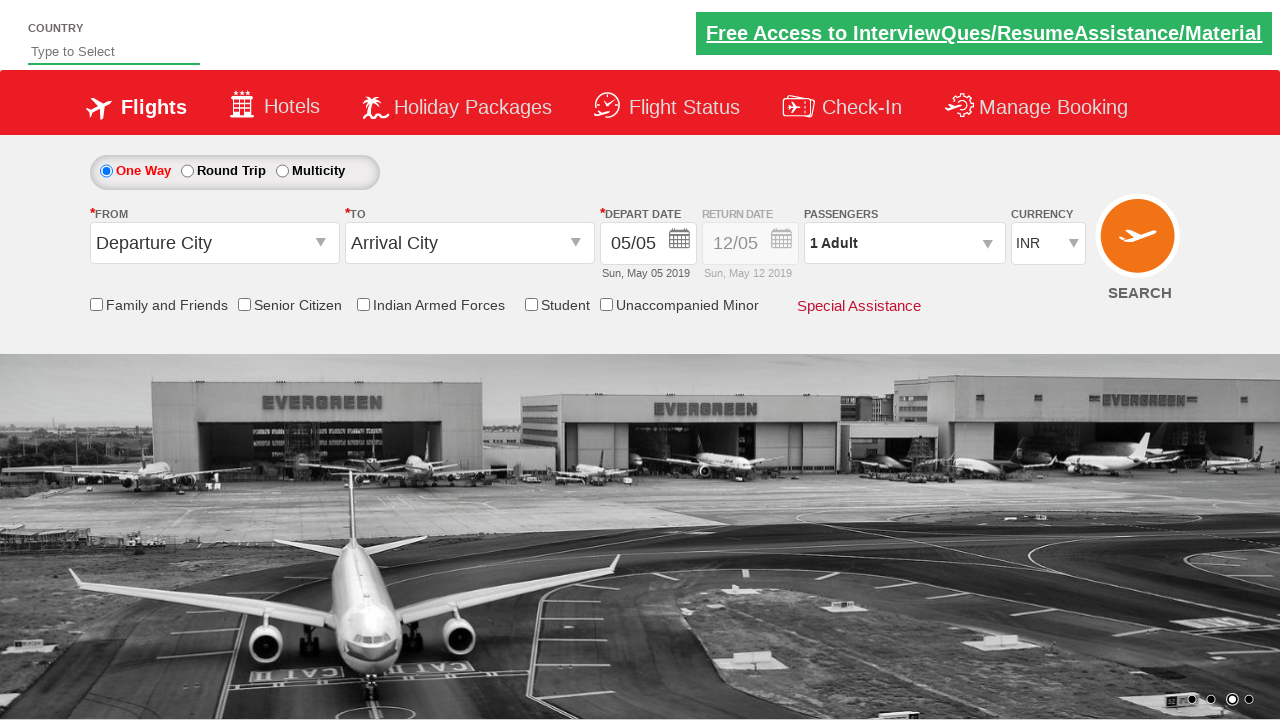